Navigates to the Test Cases page from the homepage and verifies the page title is displayed correctly

Starting URL: https://automationexercise.com/

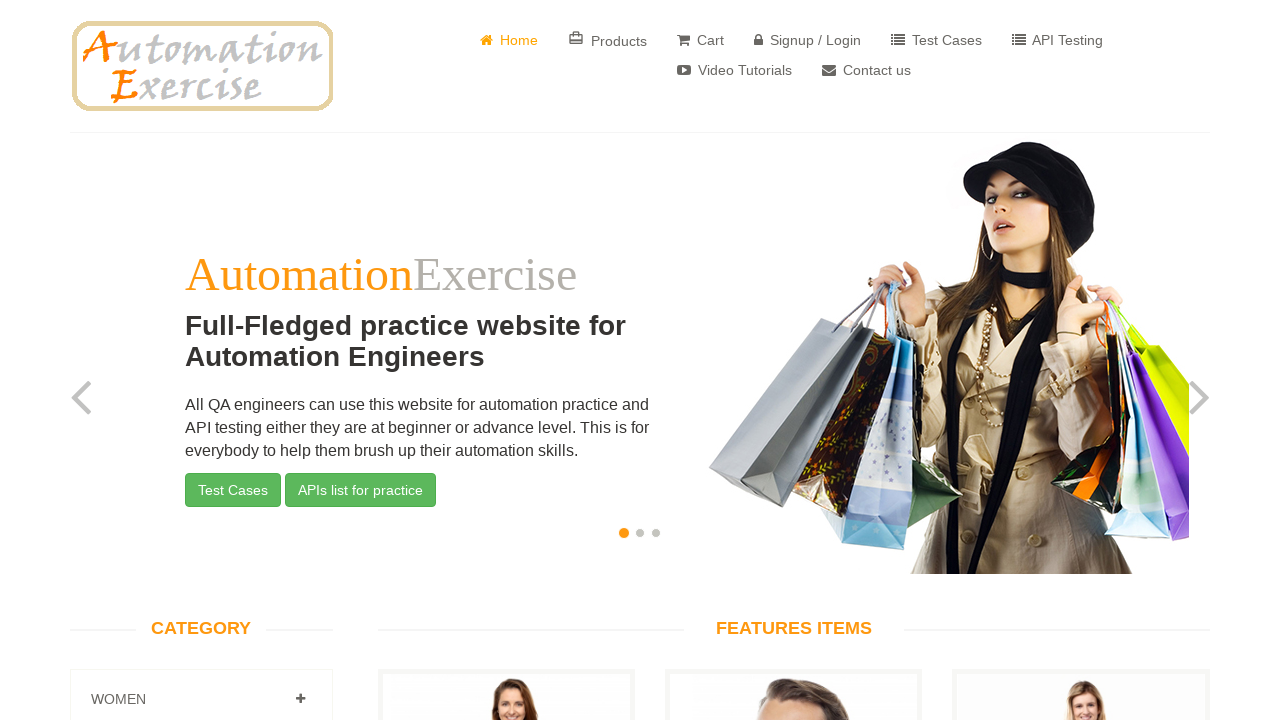

Clicked on Test Cases link in navigation at (936, 40) on a:has-text('Test Cases')
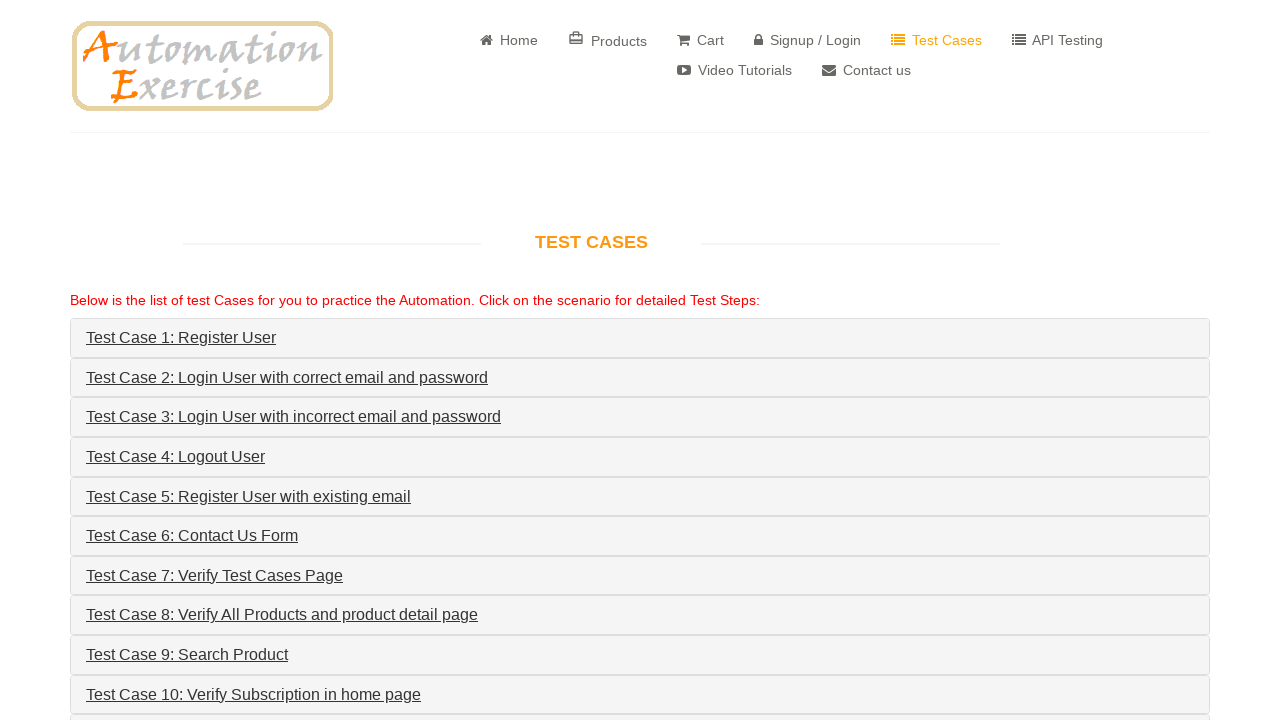

Test Cases page loaded and title 'TEST CASES' is displayed
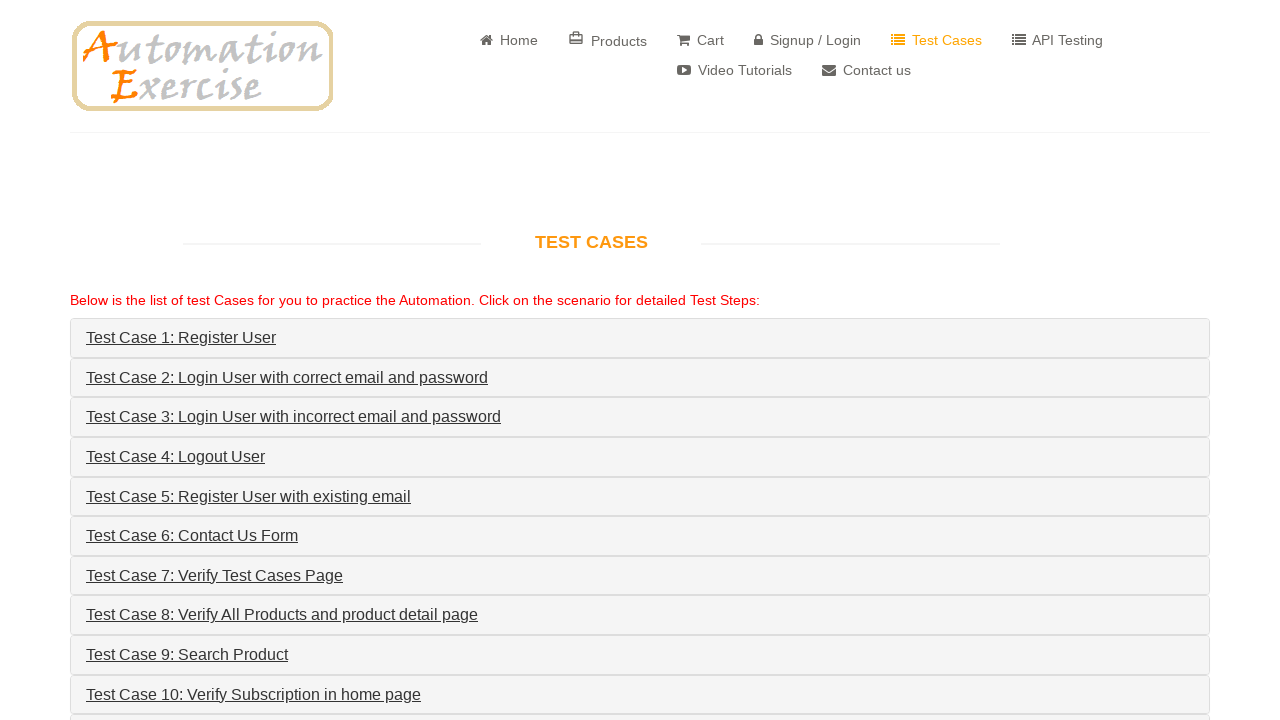

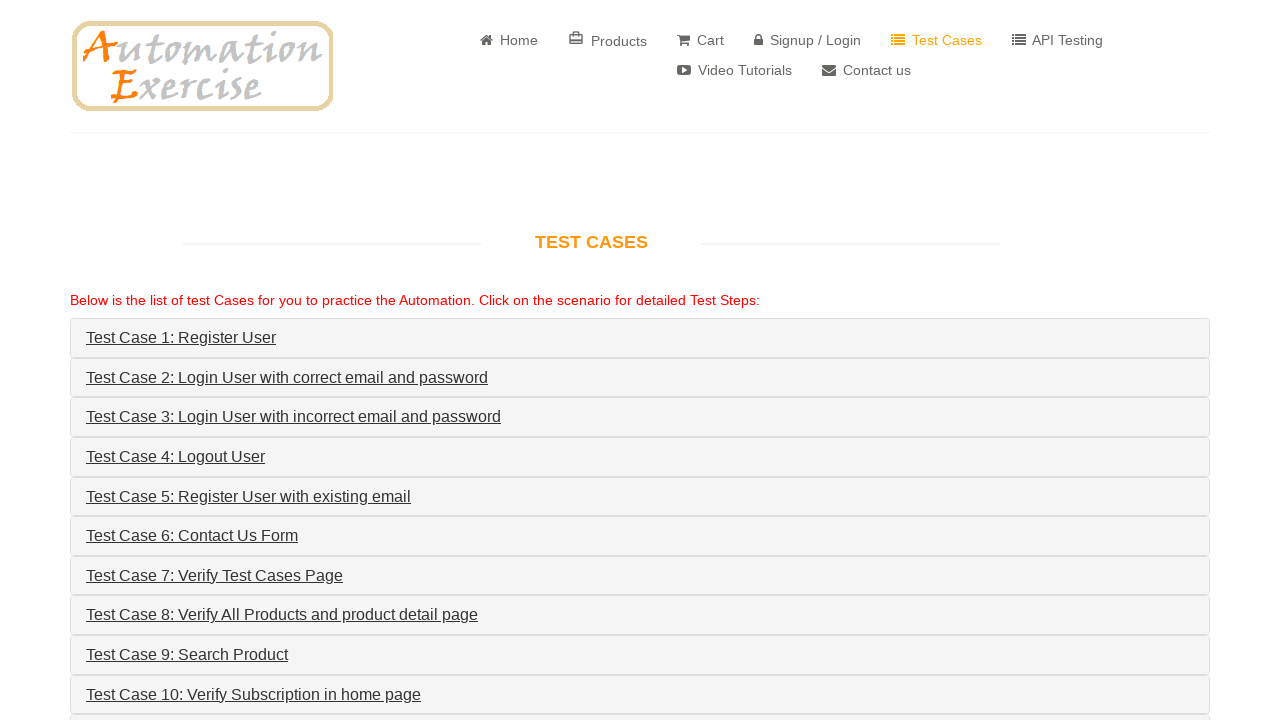